Tests the Playwright homepage by verifying the title contains "Playwright", checking the "Get started" link has the correct href attribute, clicking it, and verifying navigation to the intro page.

Starting URL: https://playwright.dev

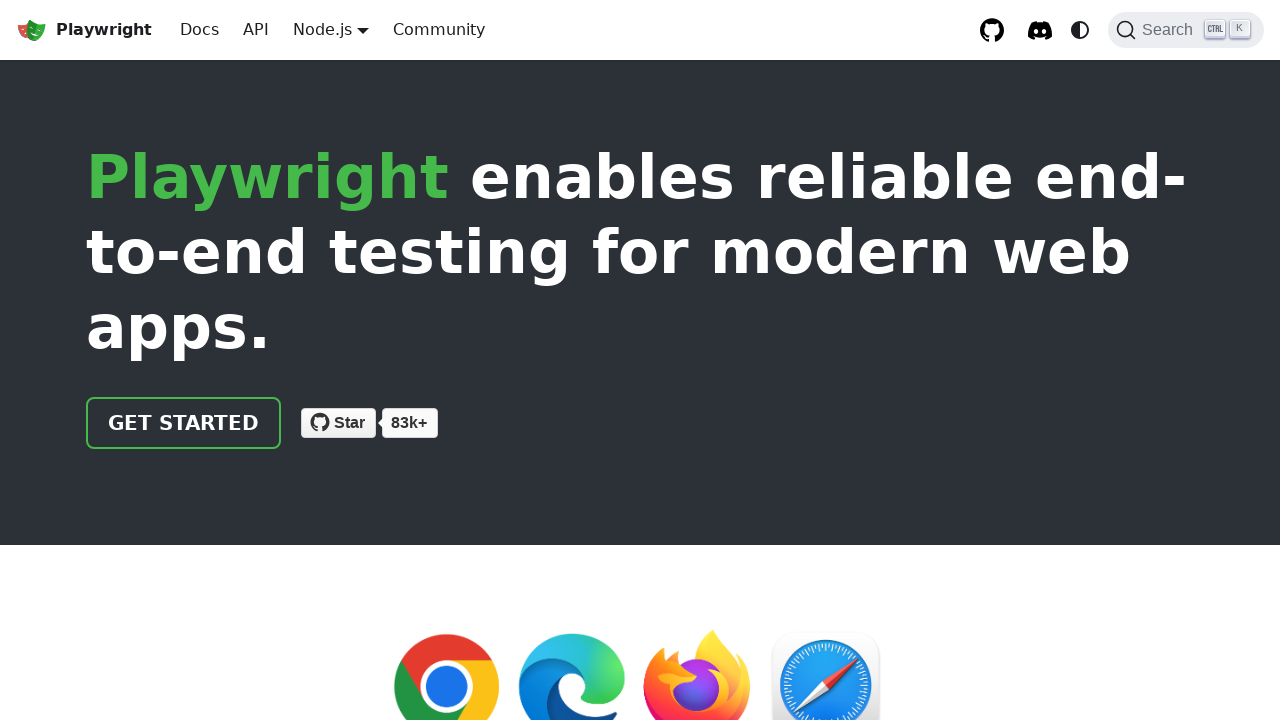

Navigated to Playwright homepage
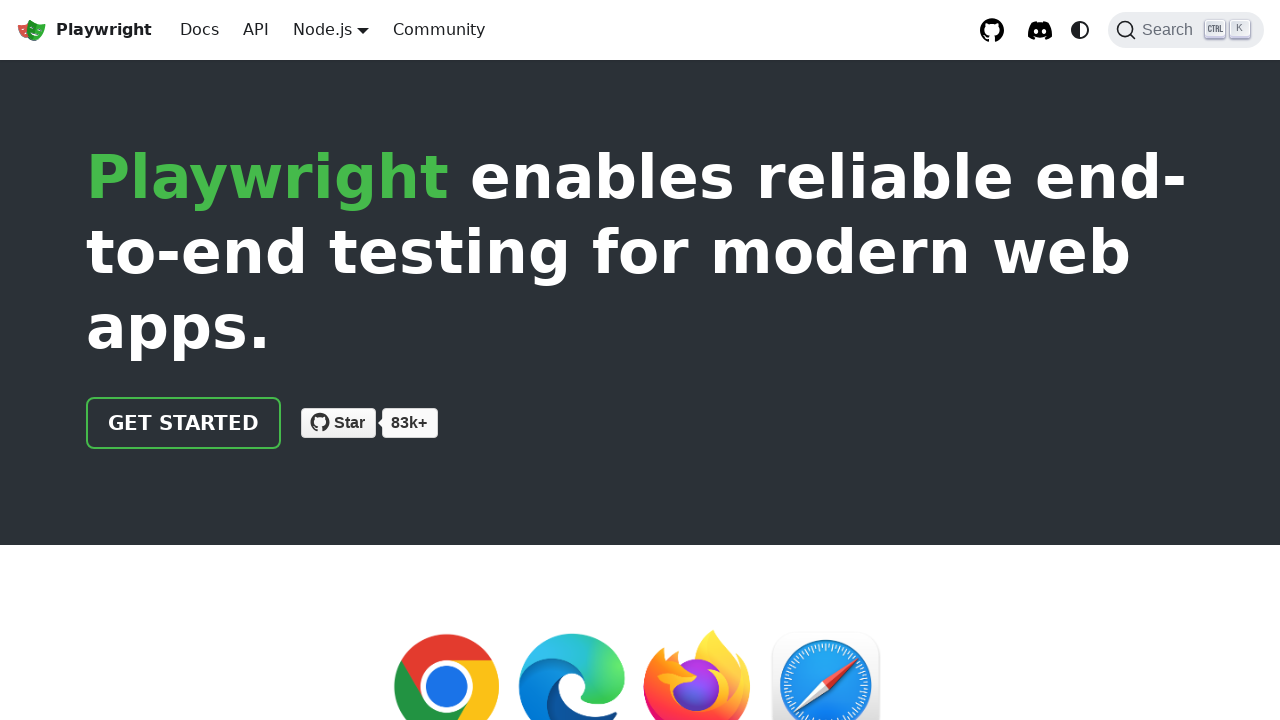

Verified page title contains 'Playwright'
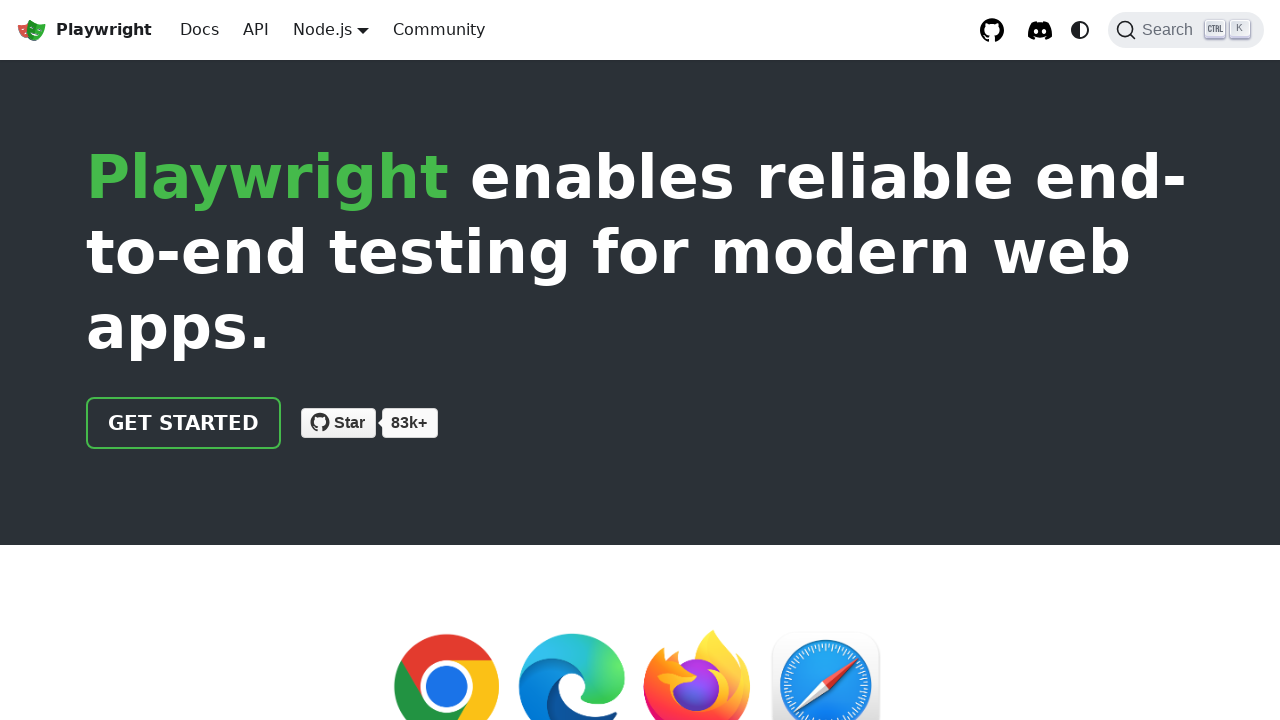

Located 'Get started' link by role and name
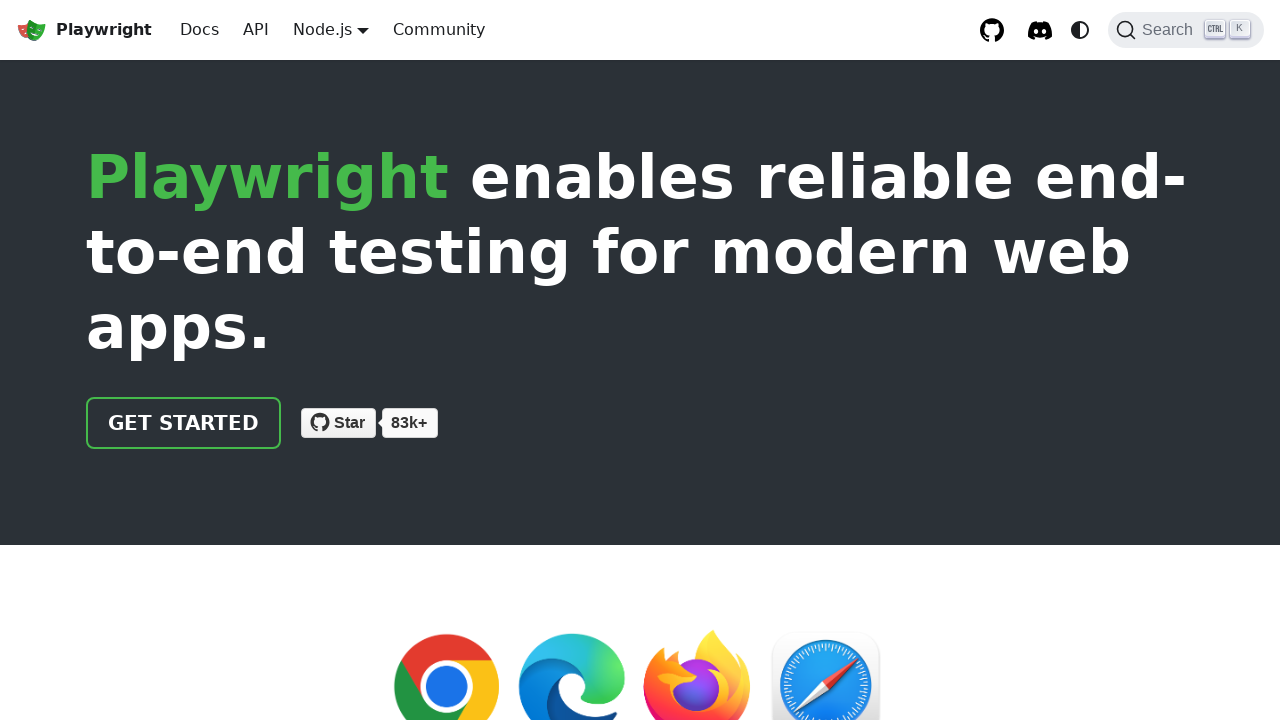

Verified 'Get started' link href attribute is '/docs/intro'
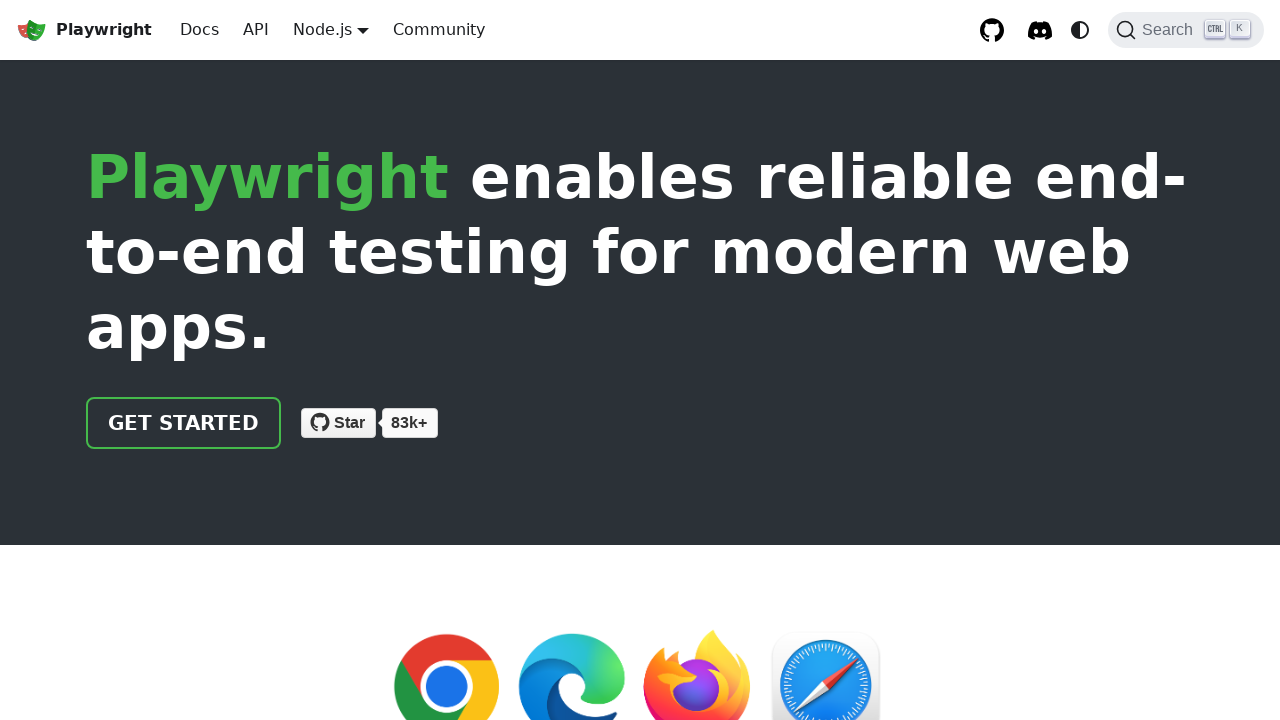

Clicked 'Get started' link at (184, 423) on internal:role=link[name="Get started"i]
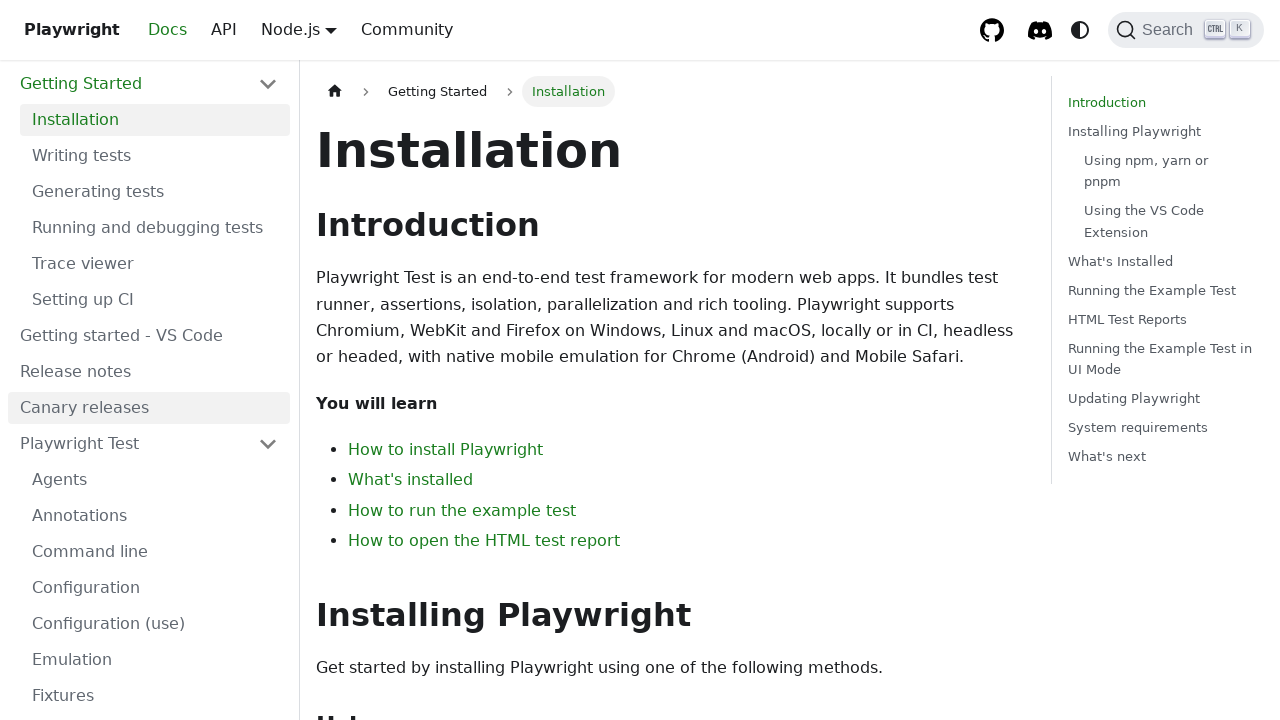

Verified page navigated to intro page
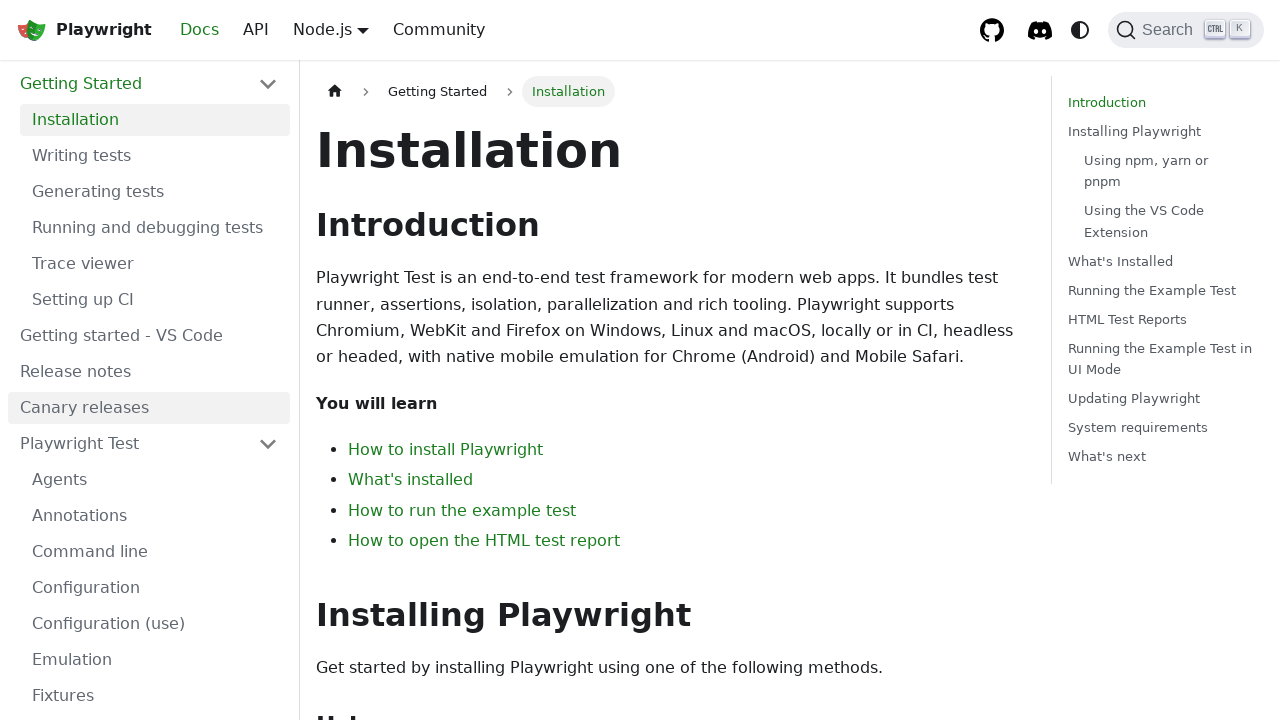

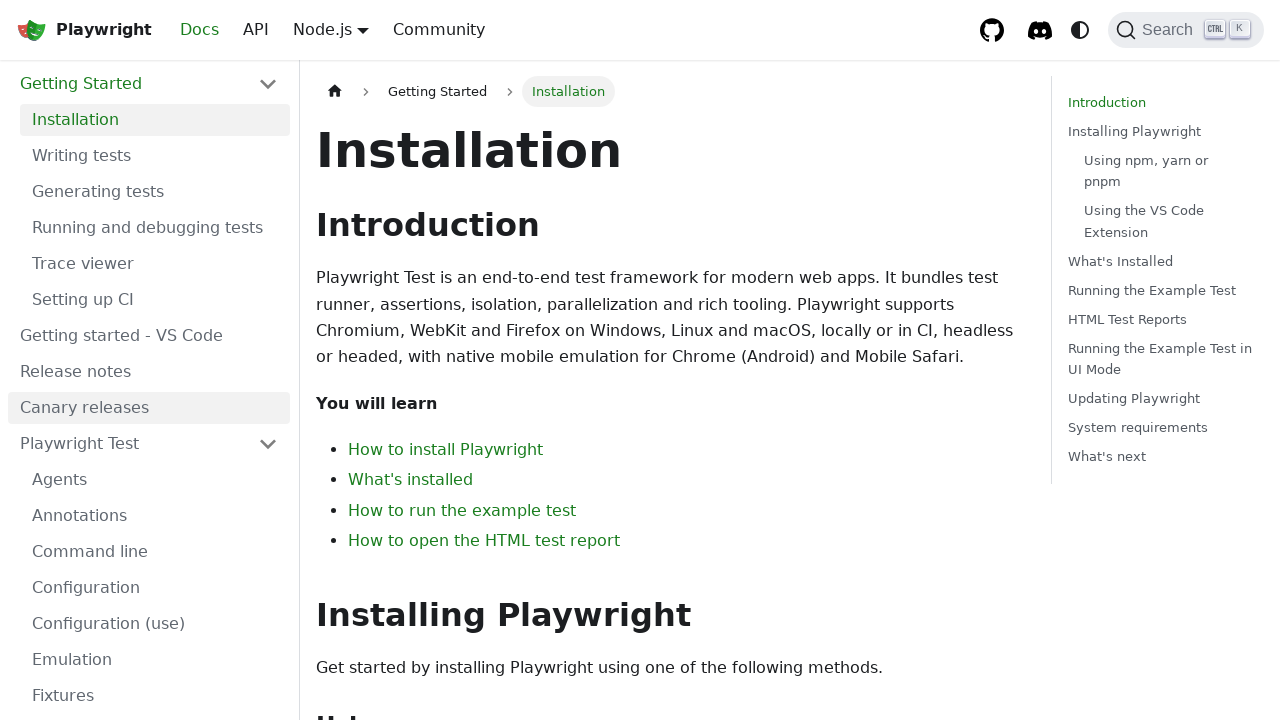